Tests that a todo item is removed when edited to an empty string

Starting URL: https://demo.playwright.dev/todomvc

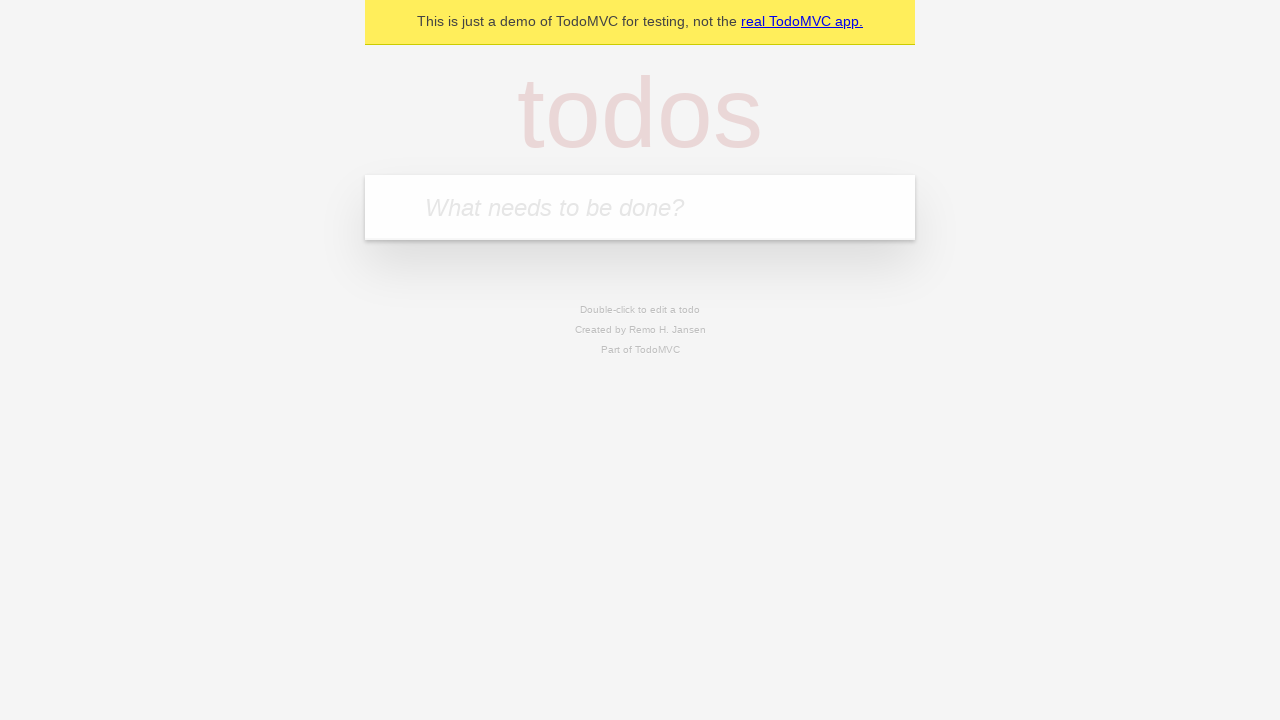

Filled first todo input with 'buy some cheese' on internal:attr=[placeholder="What needs to be done?"i]
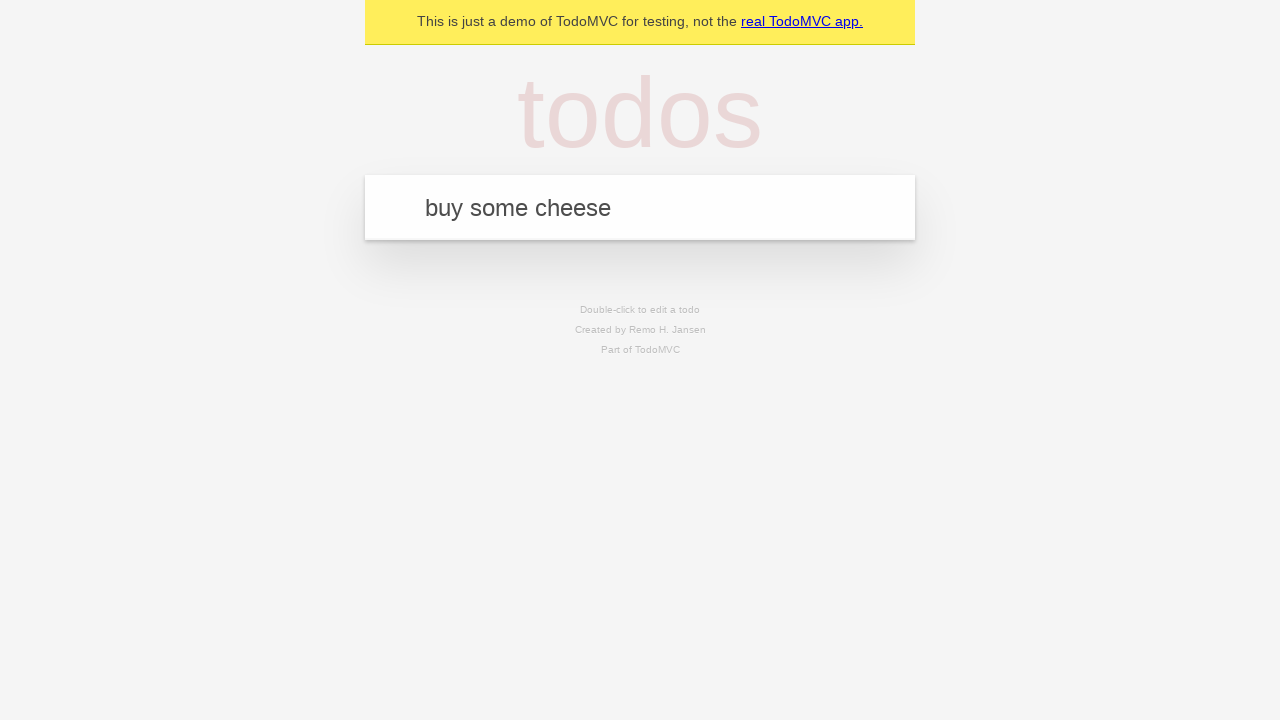

Pressed Enter to create first todo item on internal:attr=[placeholder="What needs to be done?"i]
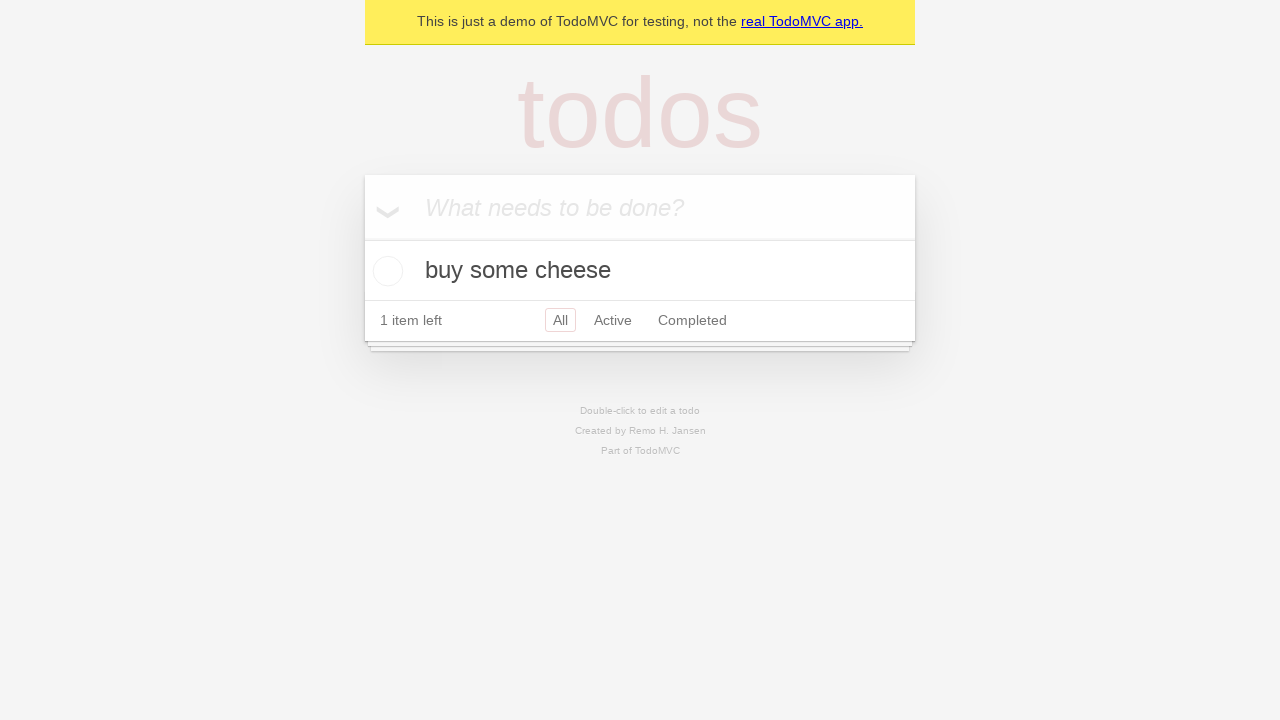

Filled second todo input with 'feed the cat' on internal:attr=[placeholder="What needs to be done?"i]
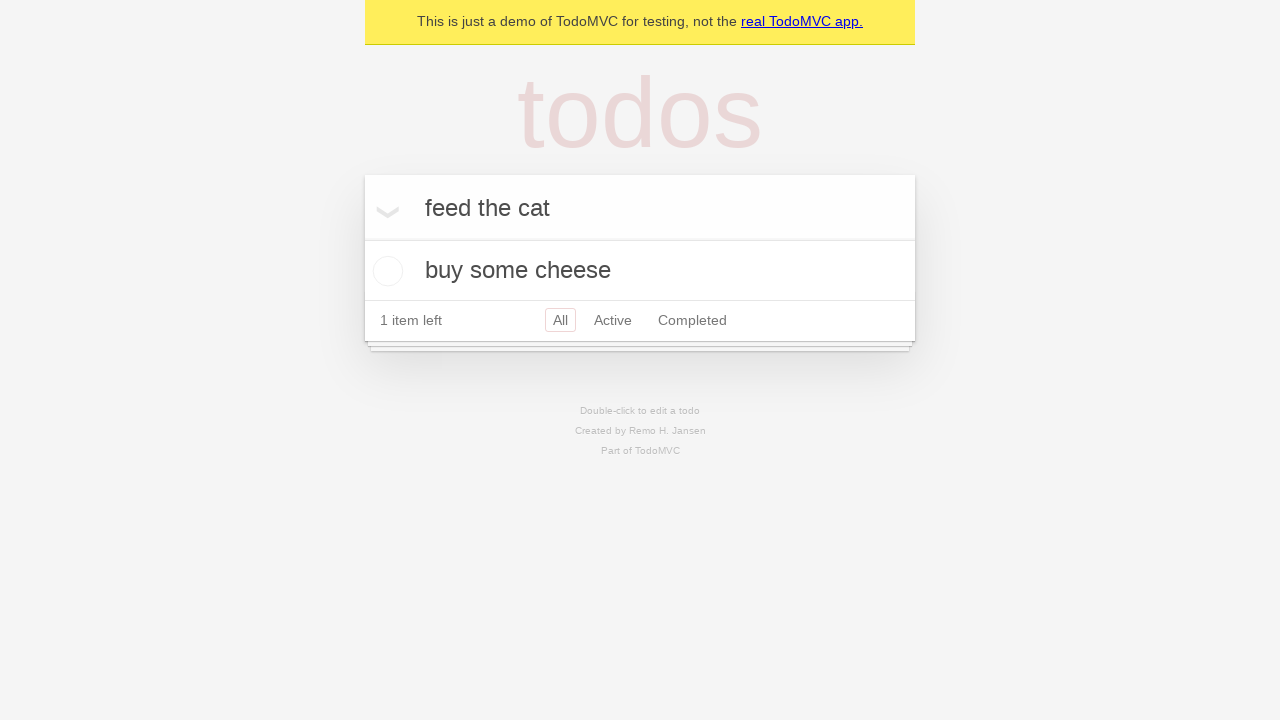

Pressed Enter to create second todo item on internal:attr=[placeholder="What needs to be done?"i]
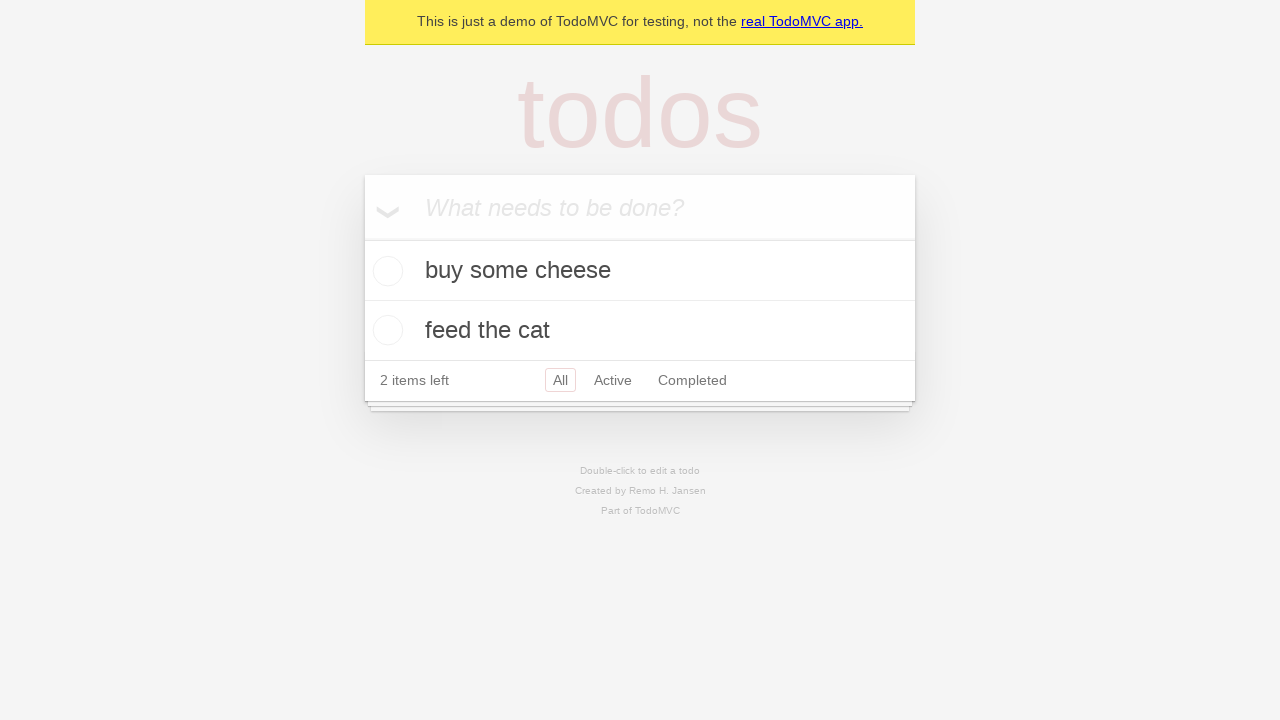

Filled third todo input with 'book a doctors appointment' on internal:attr=[placeholder="What needs to be done?"i]
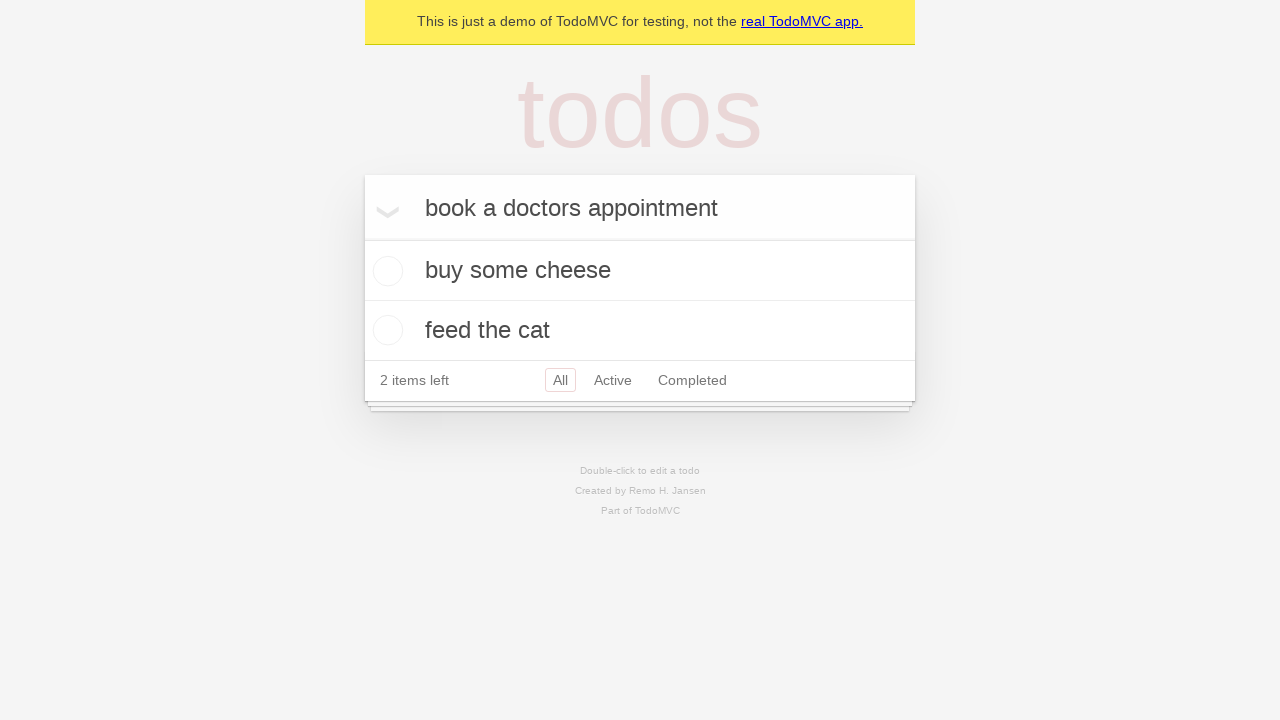

Pressed Enter to create third todo item on internal:attr=[placeholder="What needs to be done?"i]
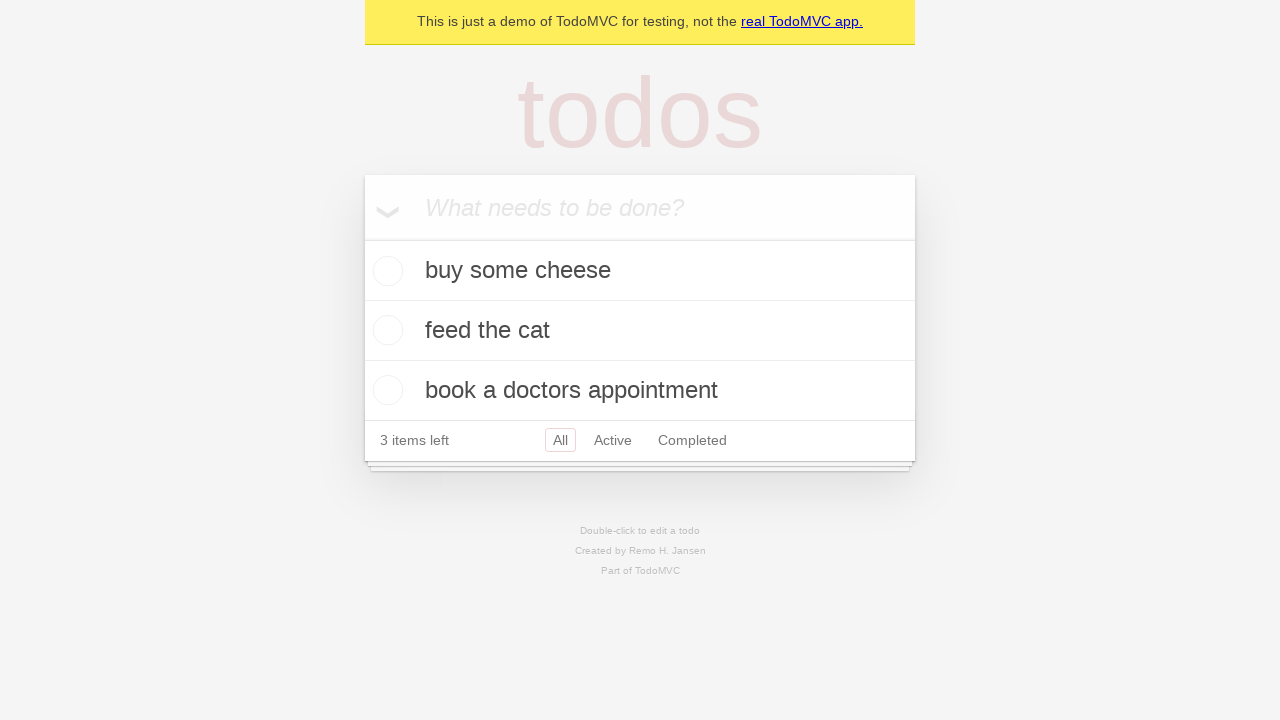

Retrieved all todo items
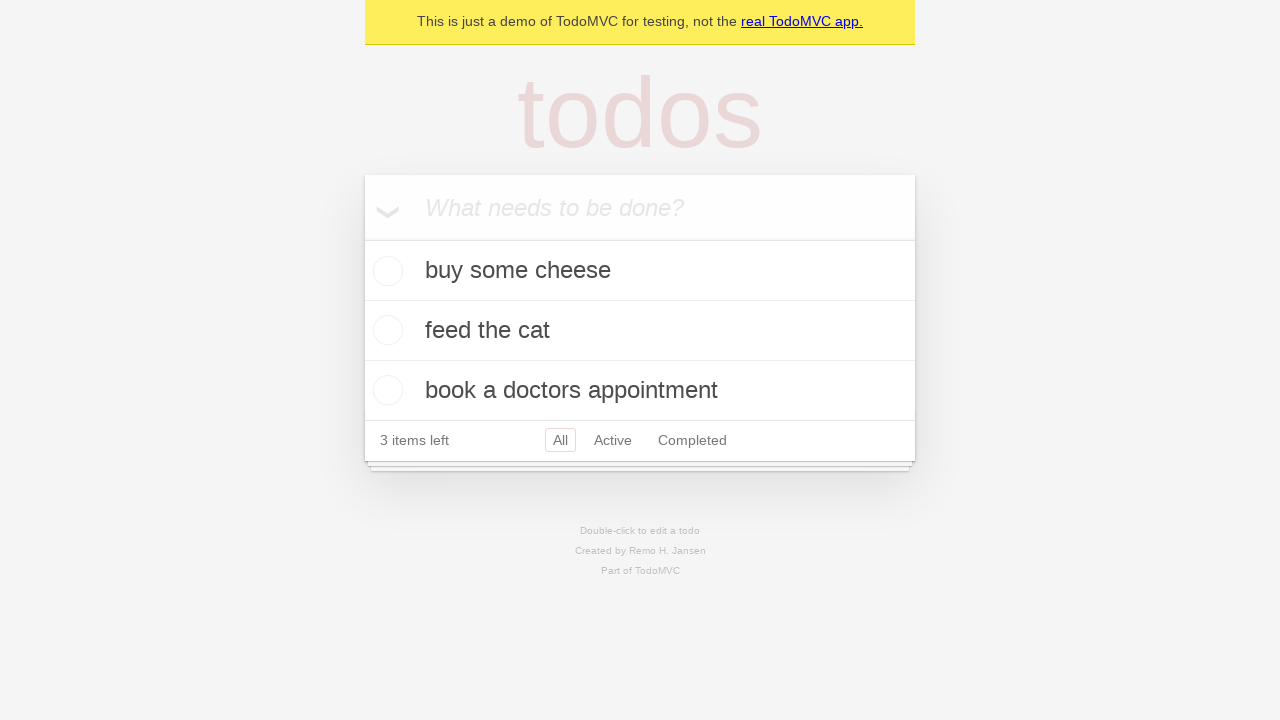

Double-clicked second todo item to enter edit mode at (640, 331) on internal:testid=[data-testid="todo-item"s] >> nth=1
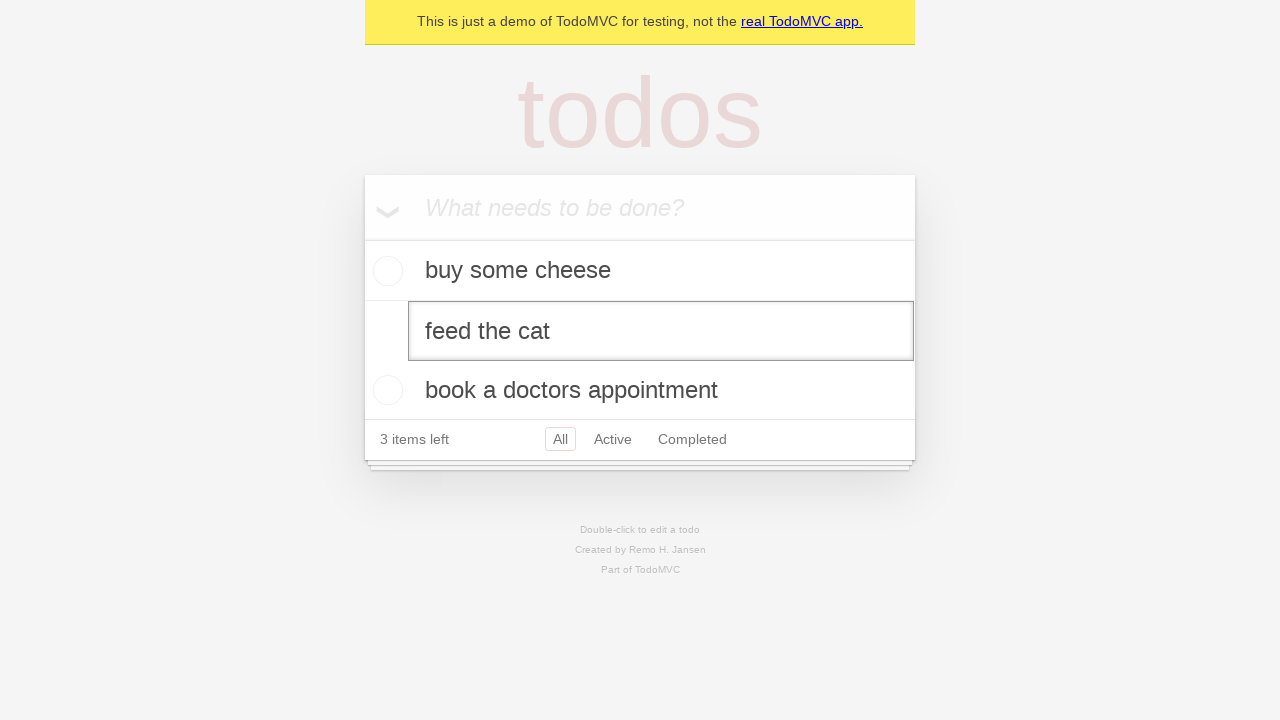

Cleared the edit textbox by filling with empty string on internal:testid=[data-testid="todo-item"s] >> nth=1 >> internal:role=textbox[nam
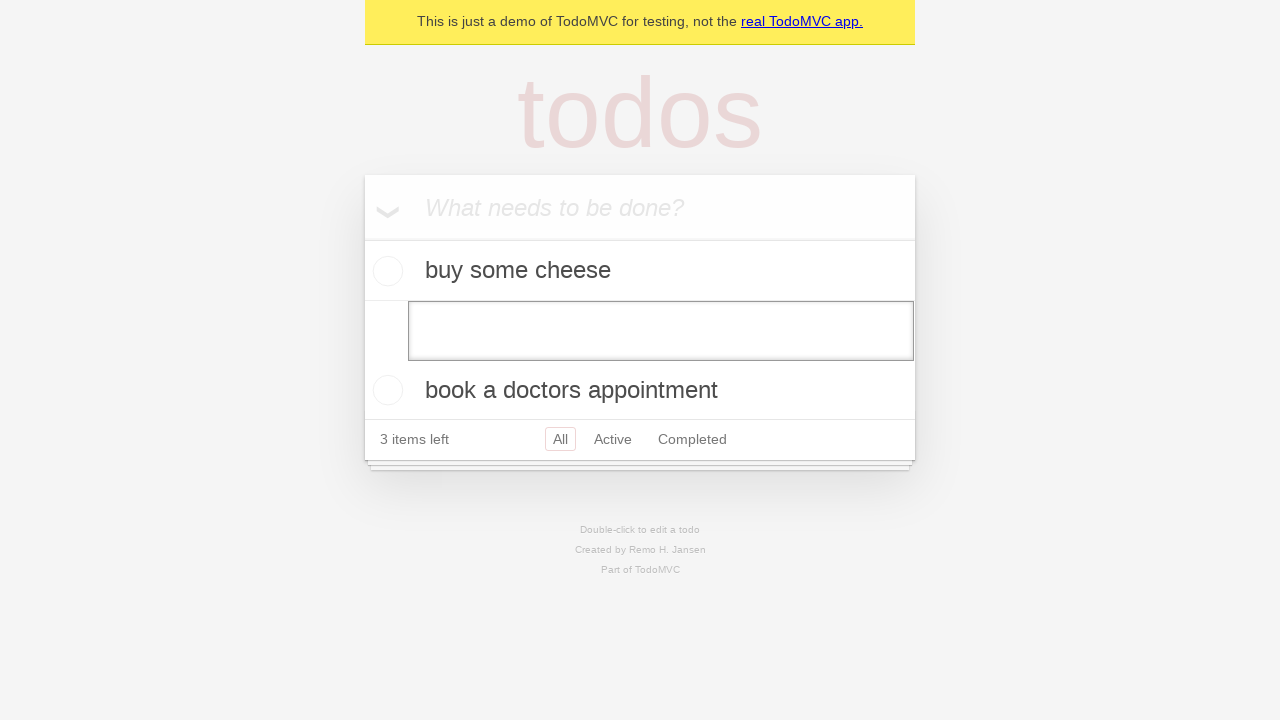

Pressed Enter to confirm empty edit and remove the todo item on internal:testid=[data-testid="todo-item"s] >> nth=1 >> internal:role=textbox[nam
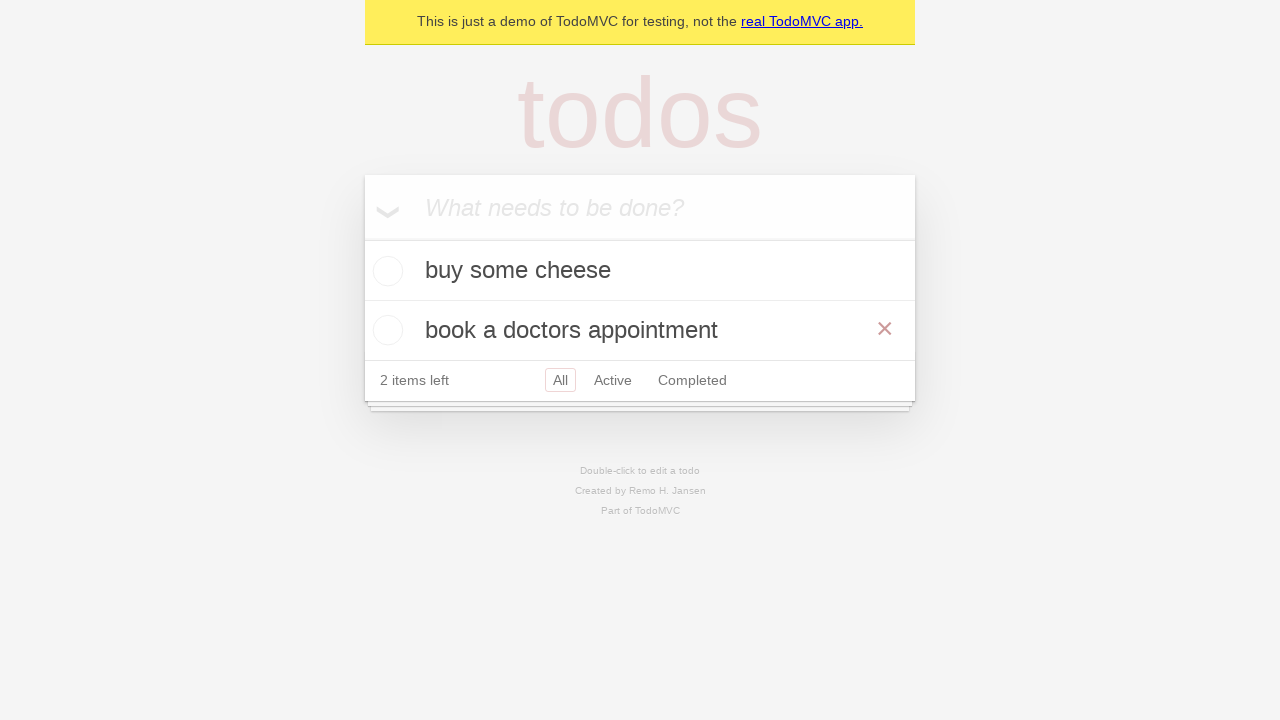

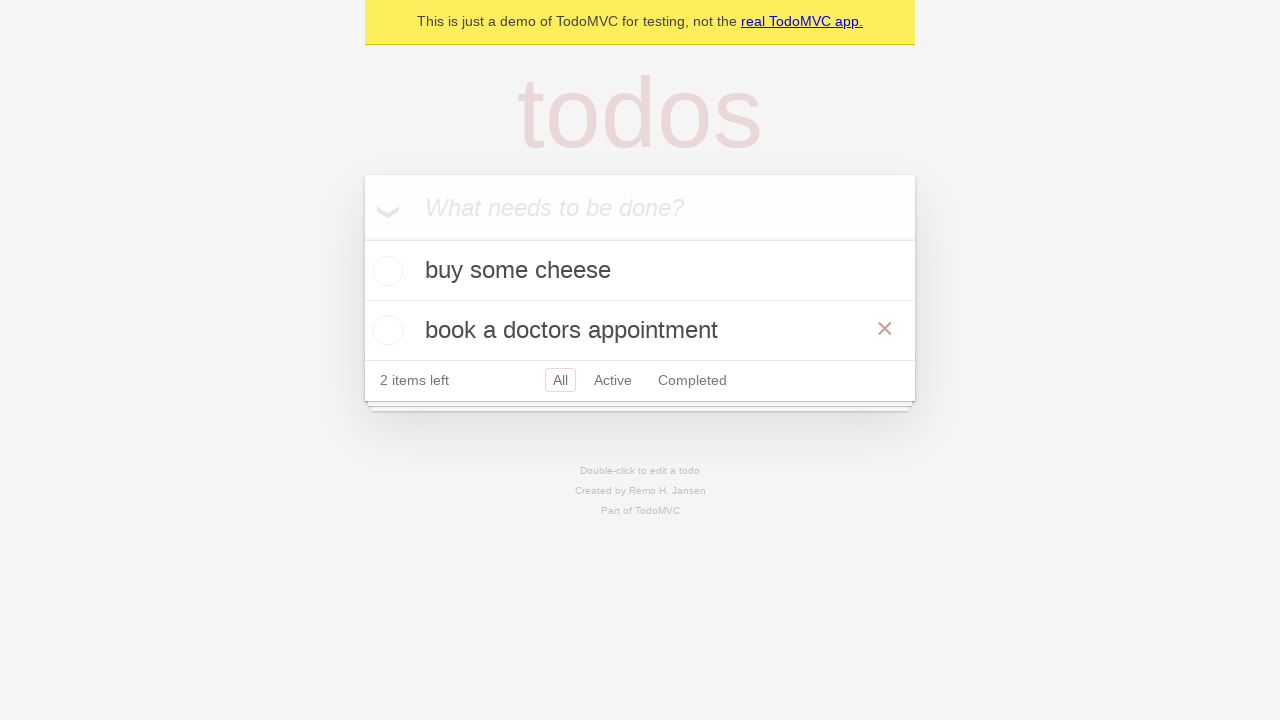